Tests an online calculator by entering two numbers, performing an operation, and verifying the result

Starting URL: https://www.online-calculator.com/full-screen-calculator/

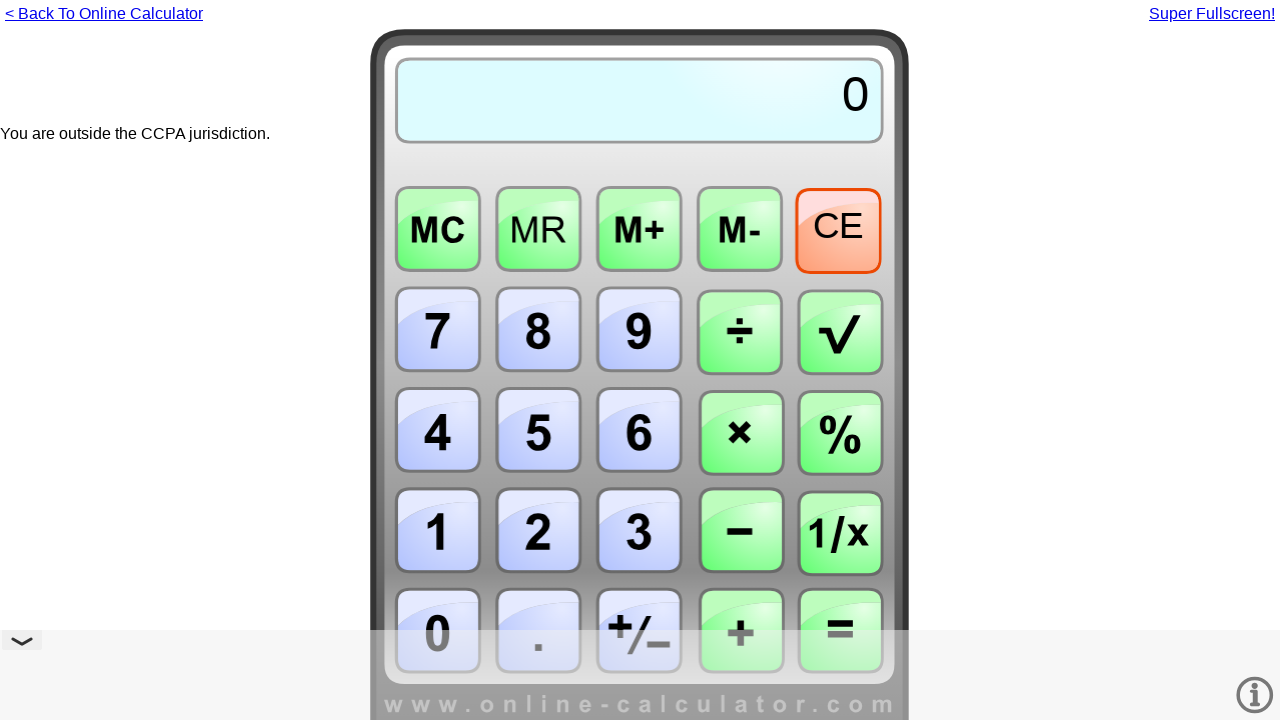

Located calculator frame or main page element
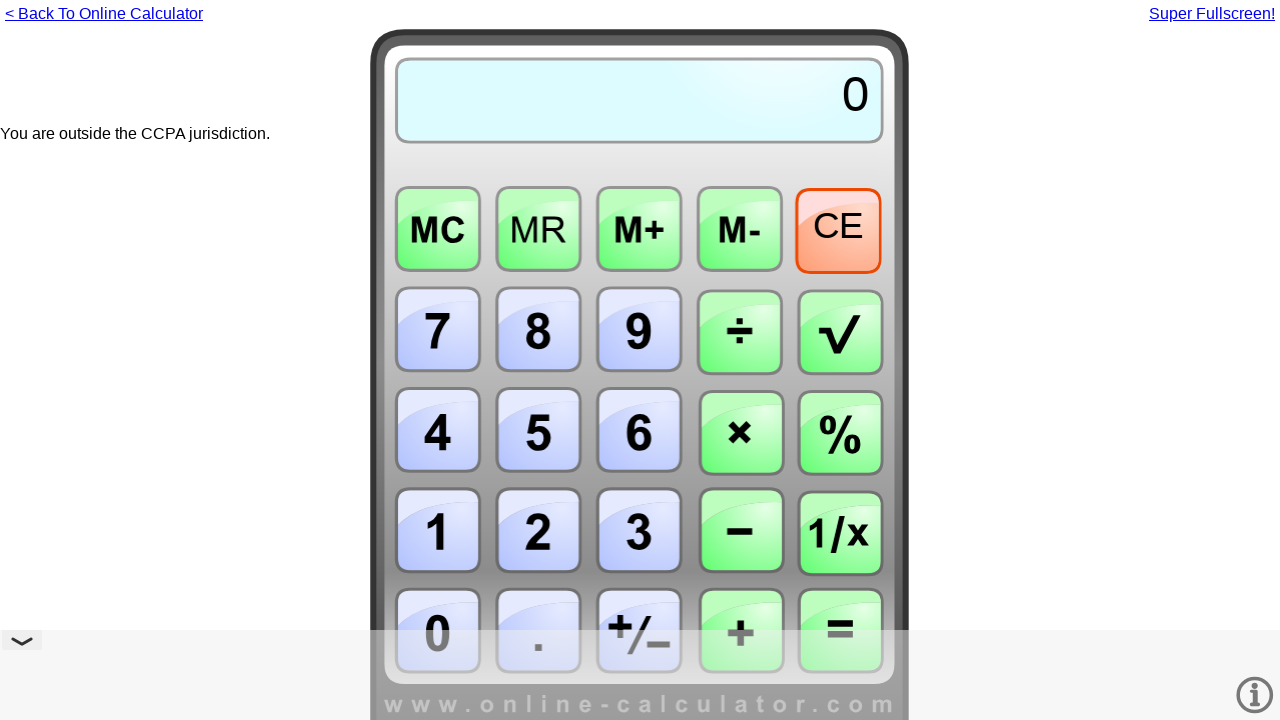

Entered first number: 25
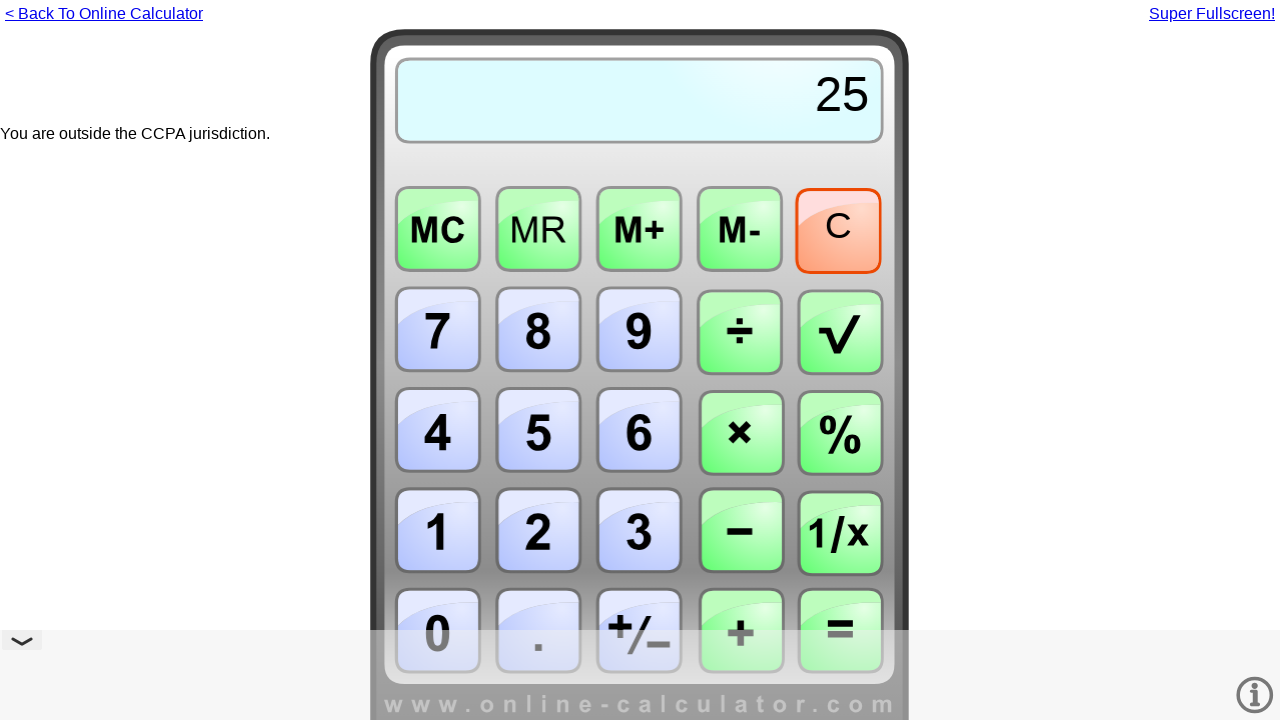

Entered addition operation
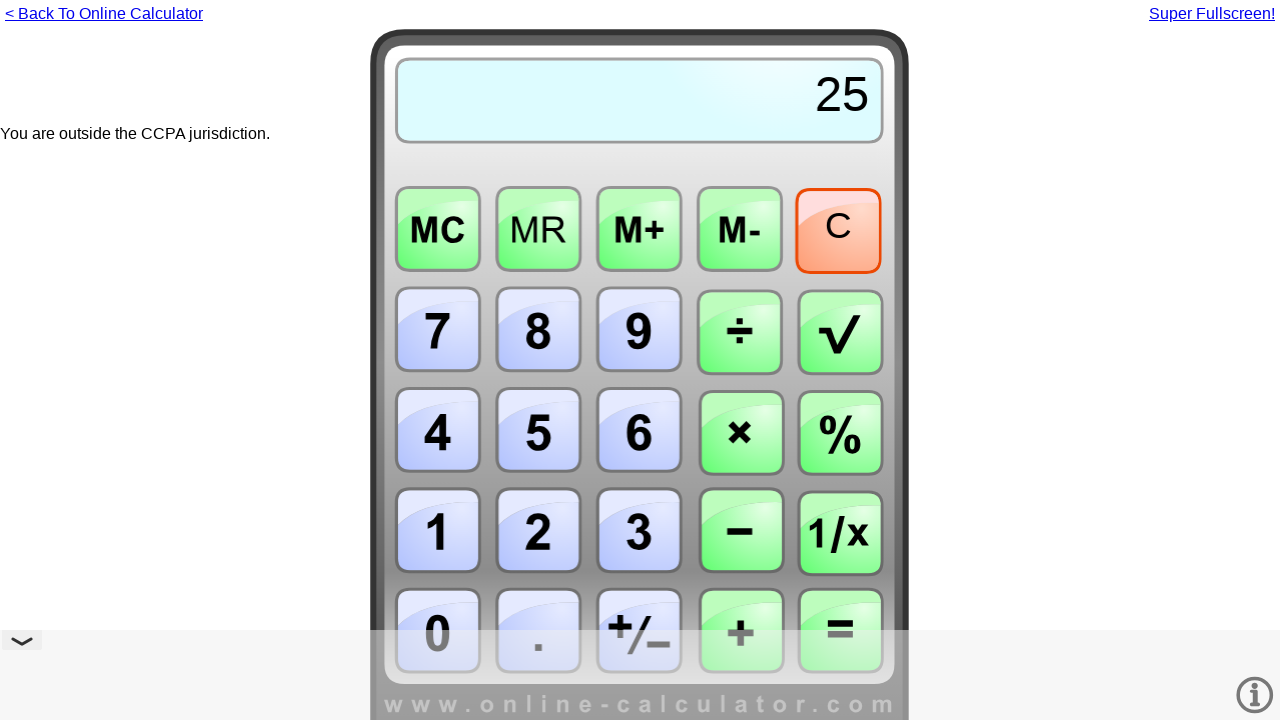

Entered second number: 17
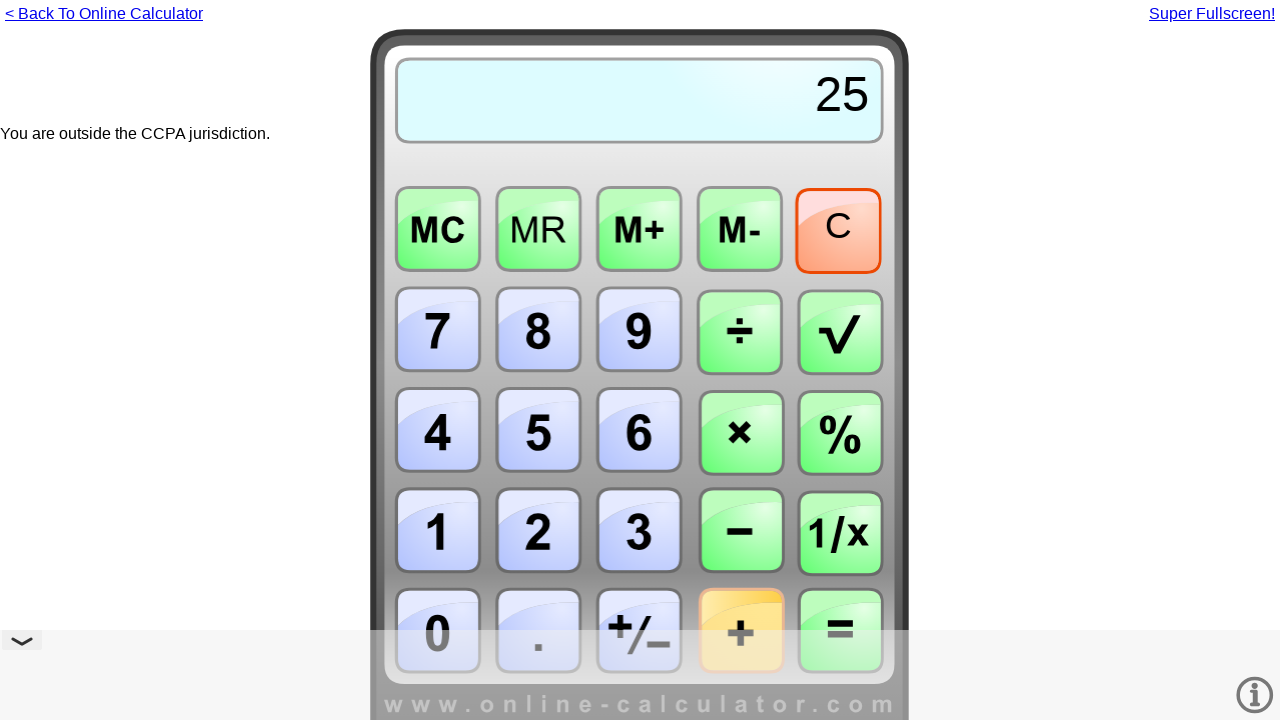

Pressed equals to calculate result (25 + 17 = 42)
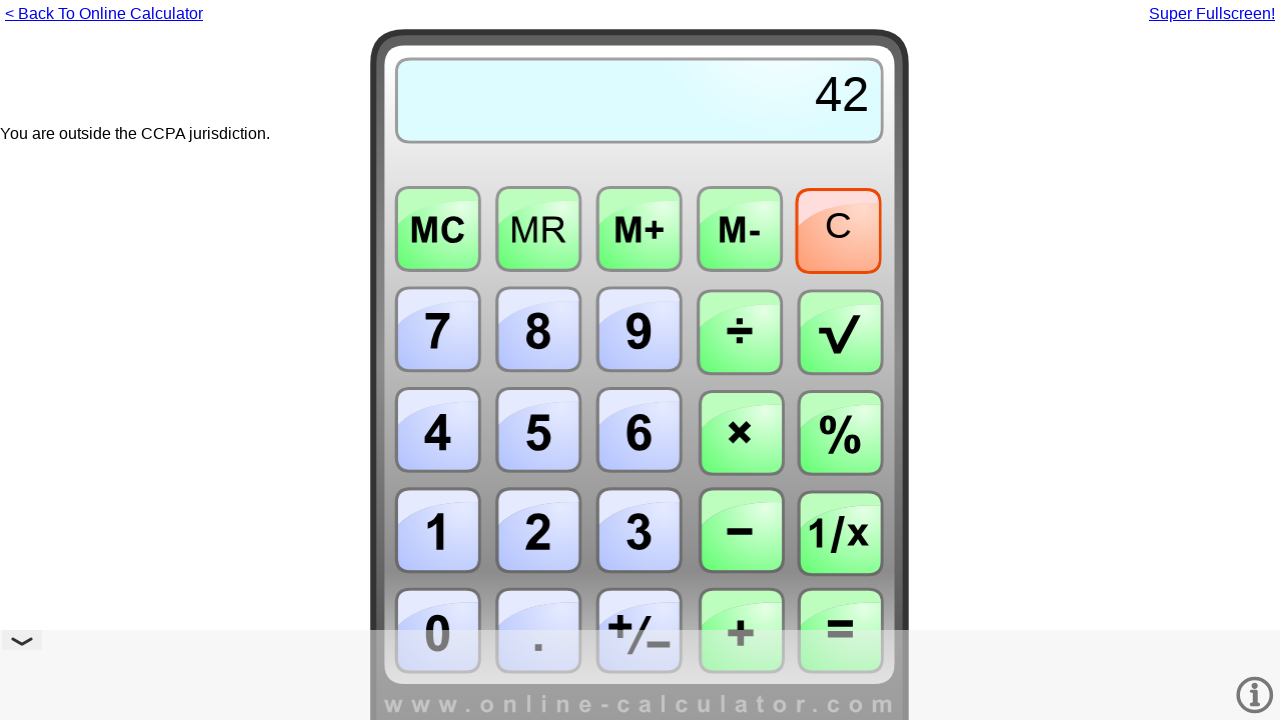

Cleared calculator with 'c' key
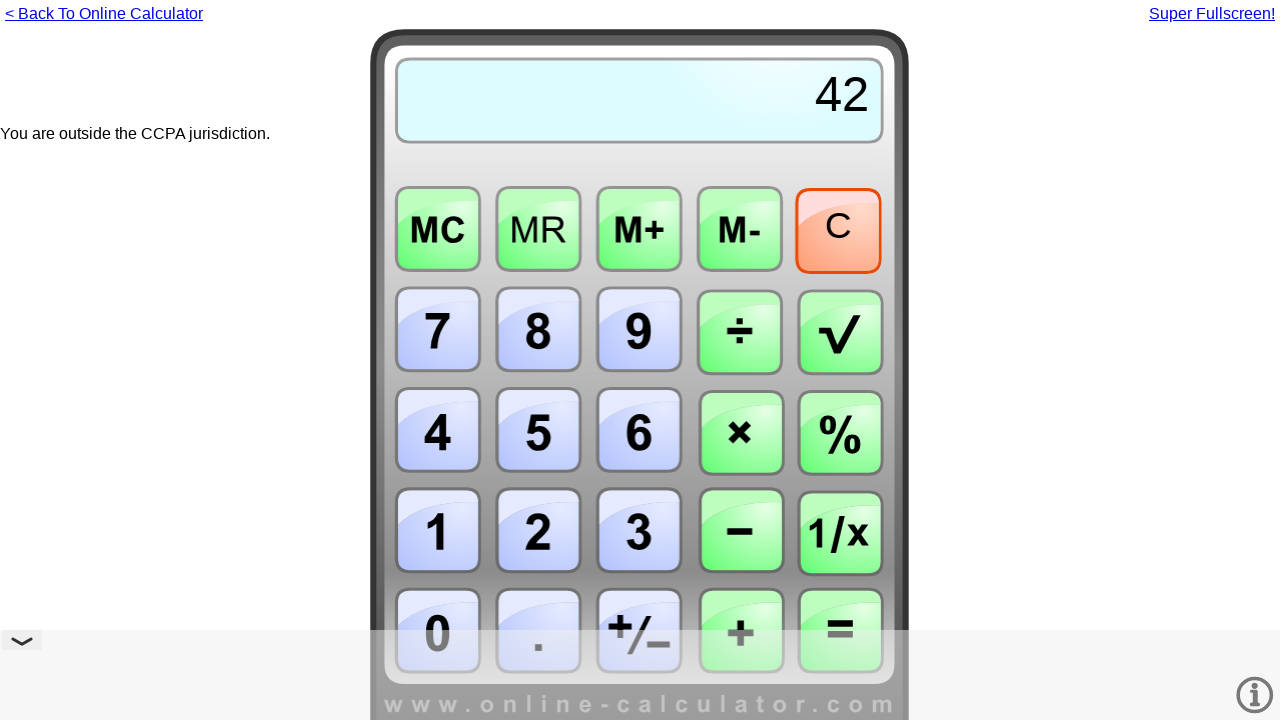

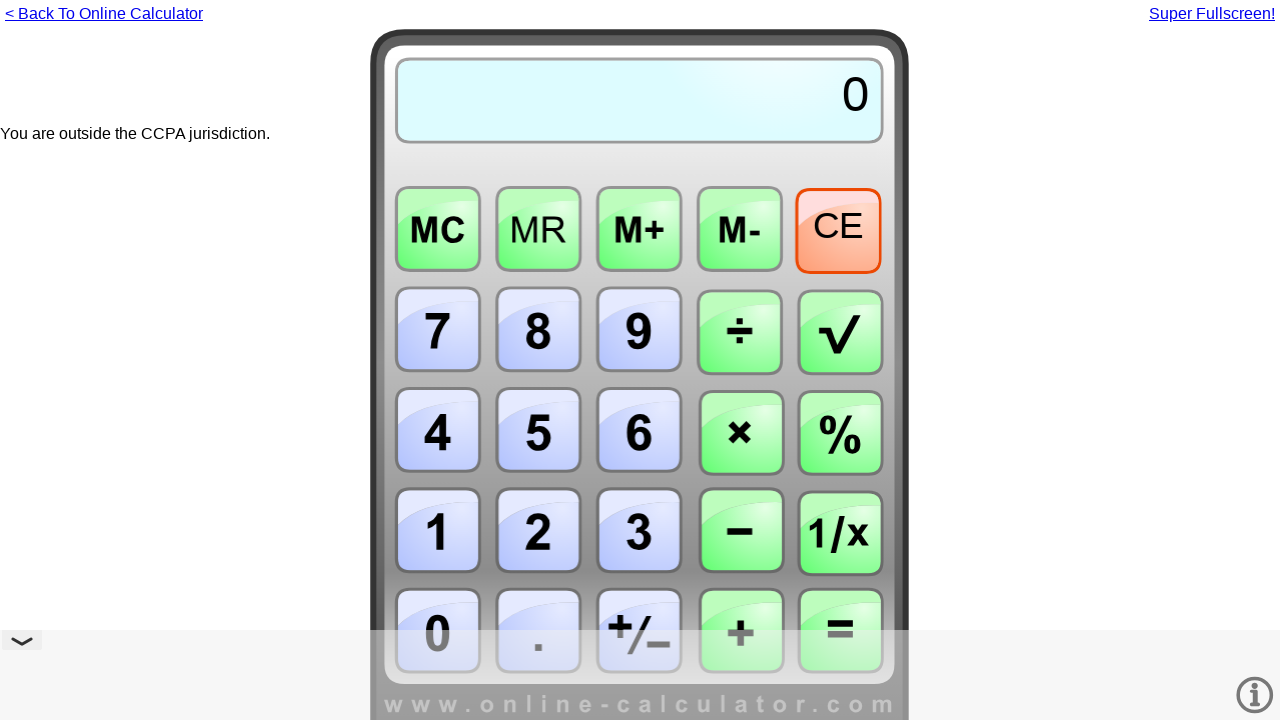